Navigates to Pro Kabaddi website and verifies that team statistics for Bengaluru Bulls are displayed in the standings table

Starting URL: https://www.prokabaddi.com/

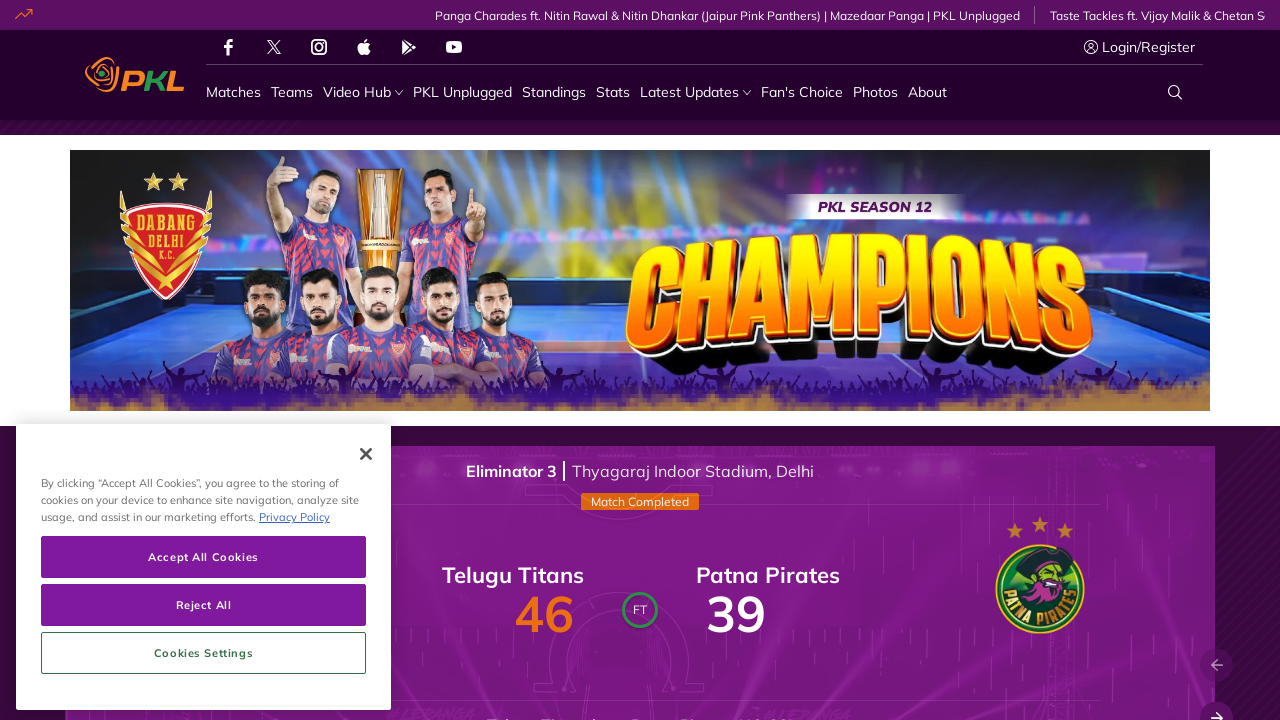

Waited for standings table to load
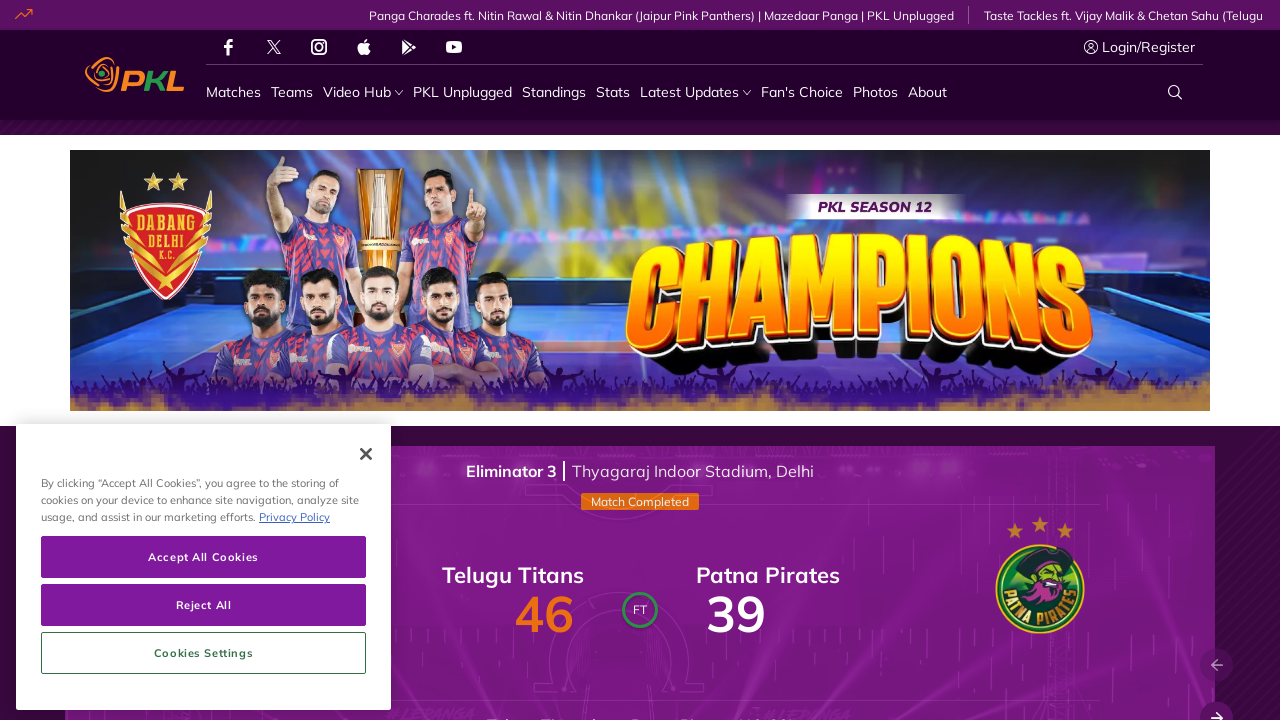

Located 'Bengaluru Bulls' in standings table
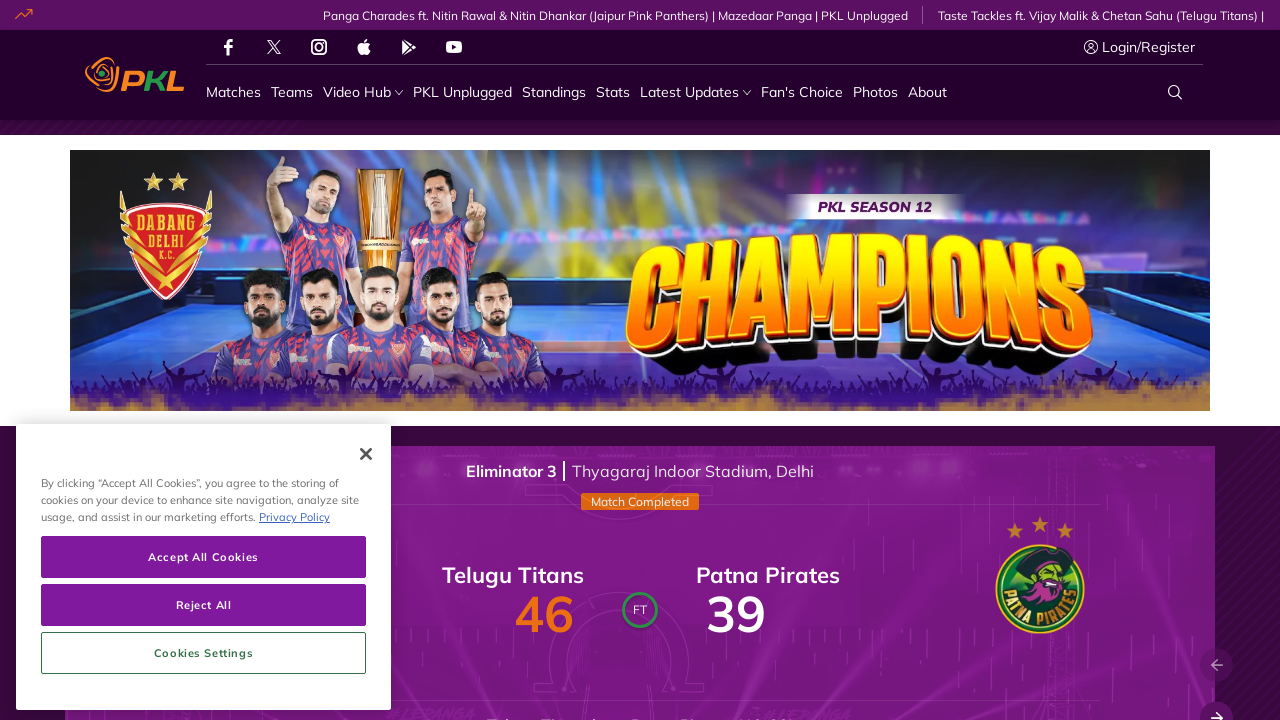

Retrieved statistics elements for 'Bengaluru Bulls'
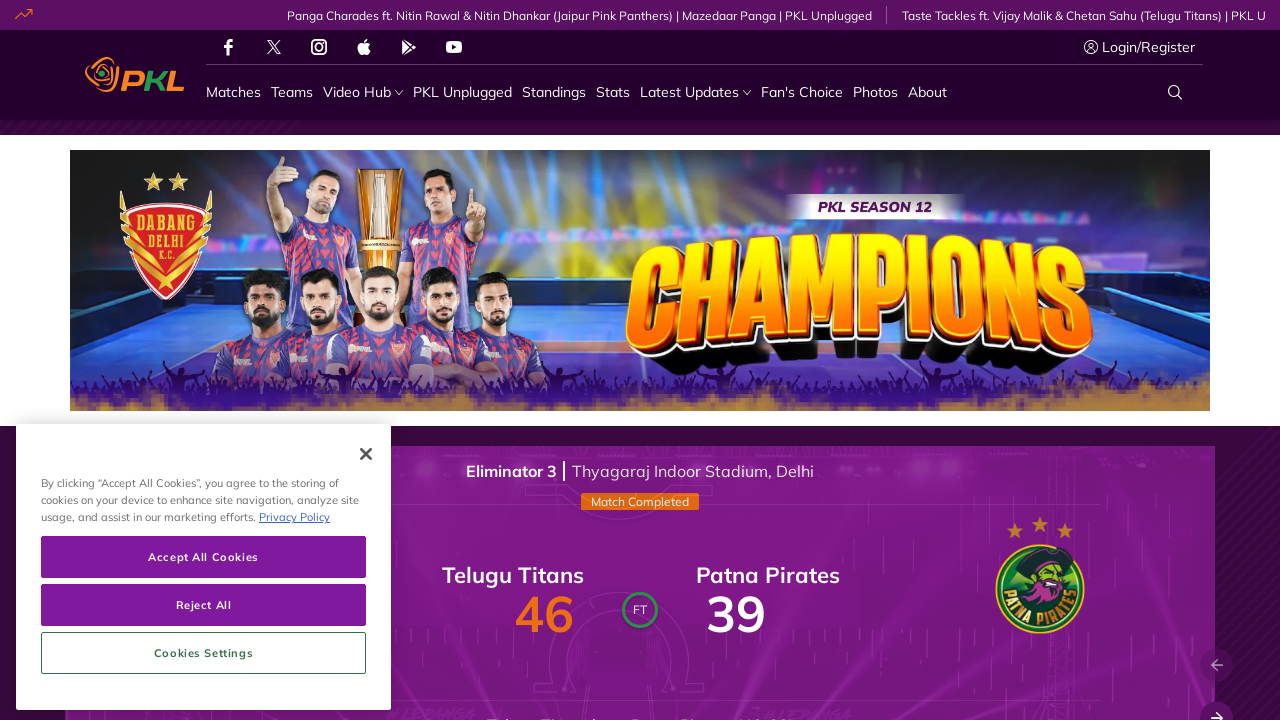

Counted statistics for 'Bengaluru Bulls': 5 stat elements found
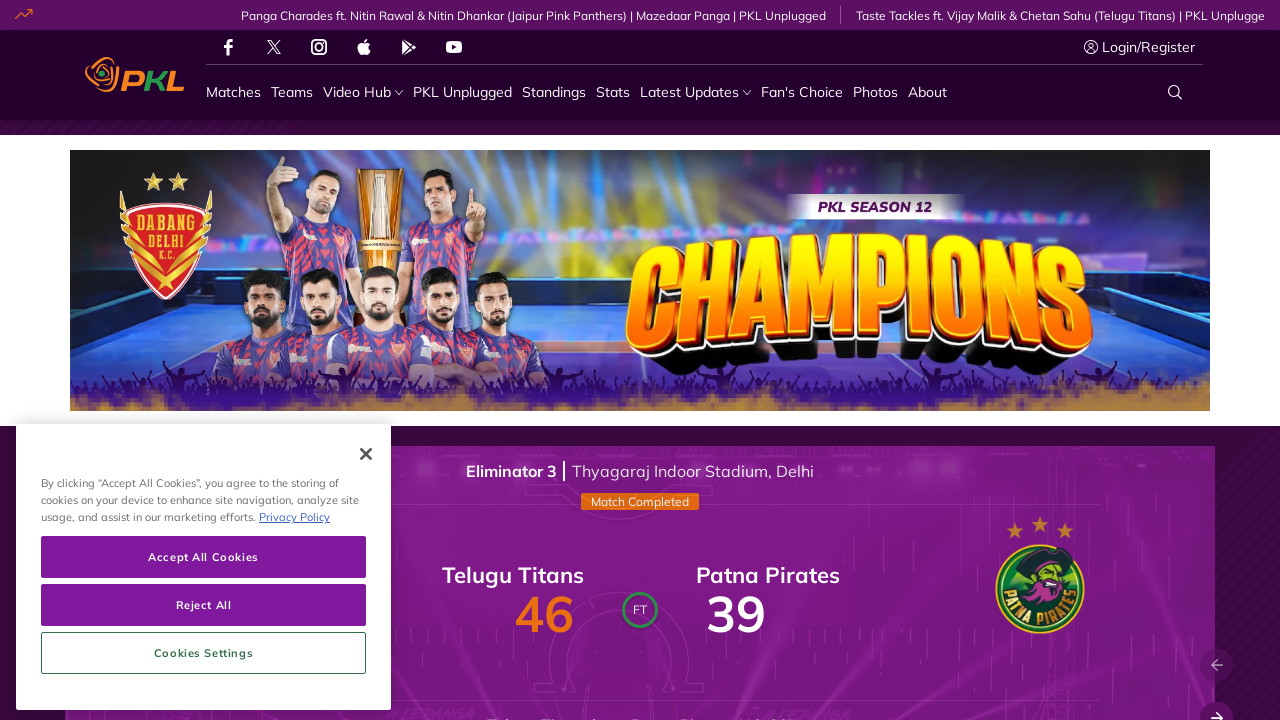

Verified that 'Bengaluru Bulls' has statistics displayed
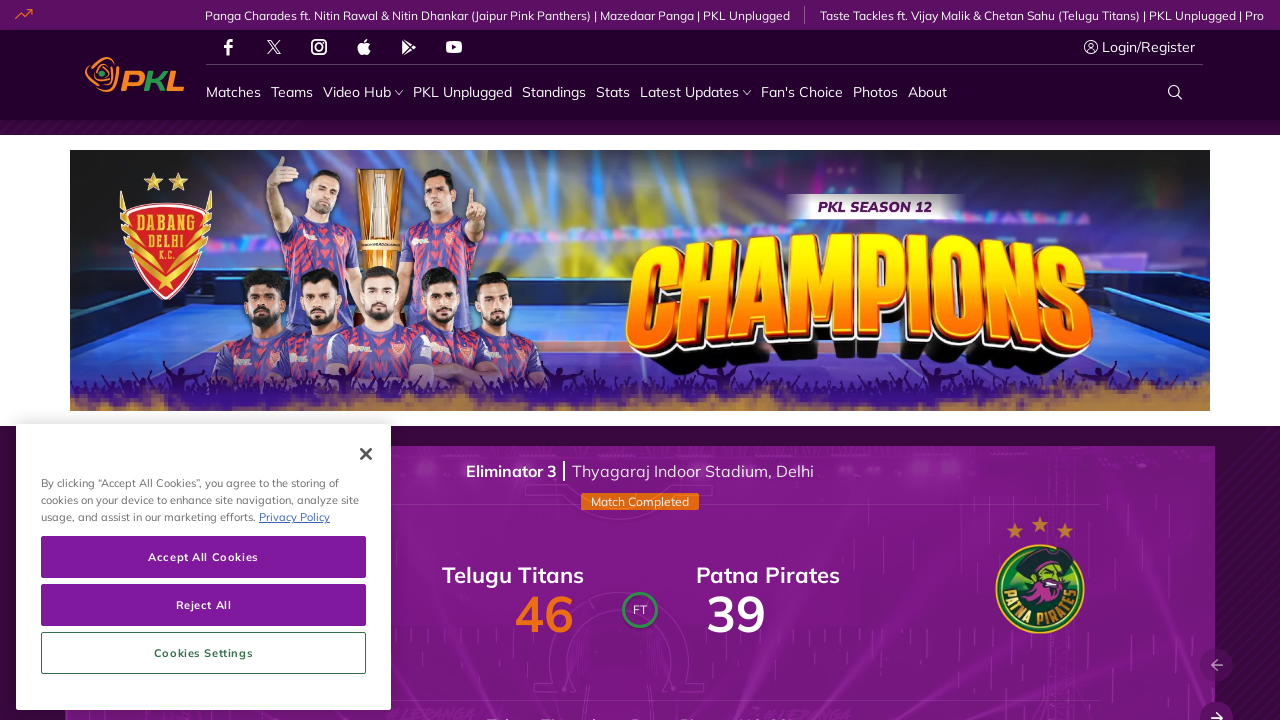

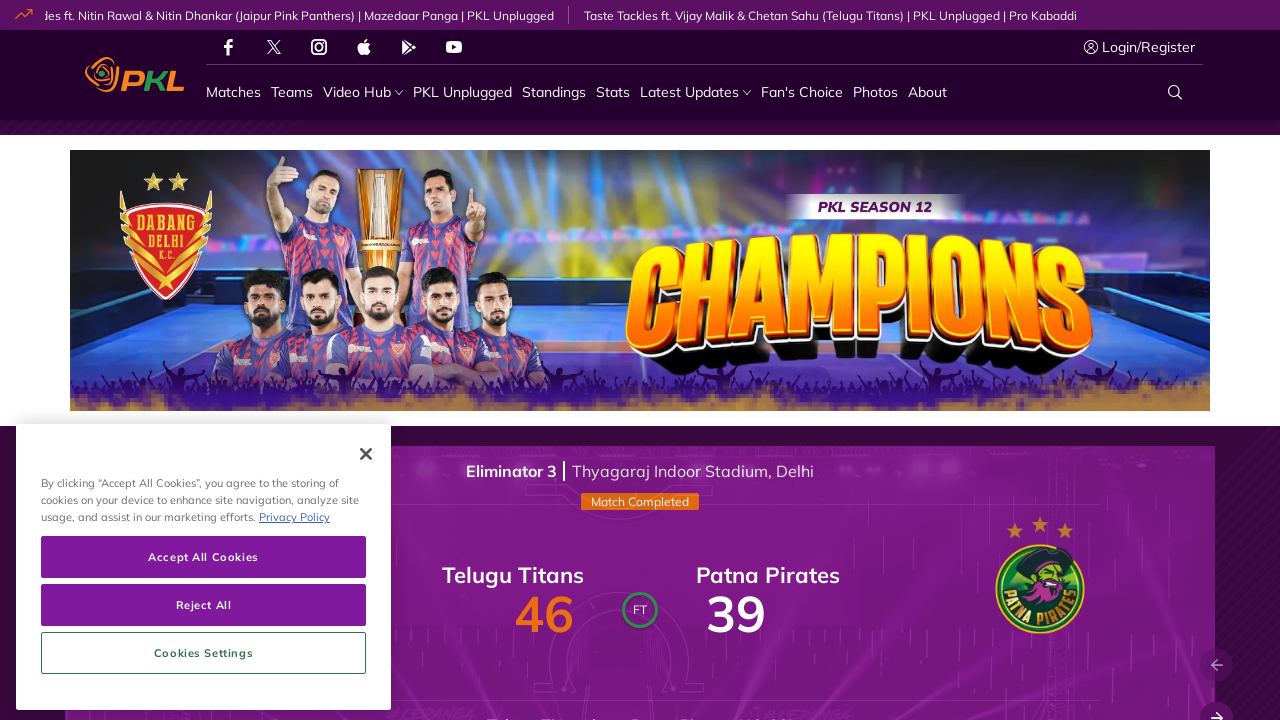